Tests table sorting functionality by clicking on the "Veg/fruit name" column header and verifying that the table rows are sorted alphabetically.

Starting URL: https://rahulshettyacademy.com/seleniumPractise/#/offers

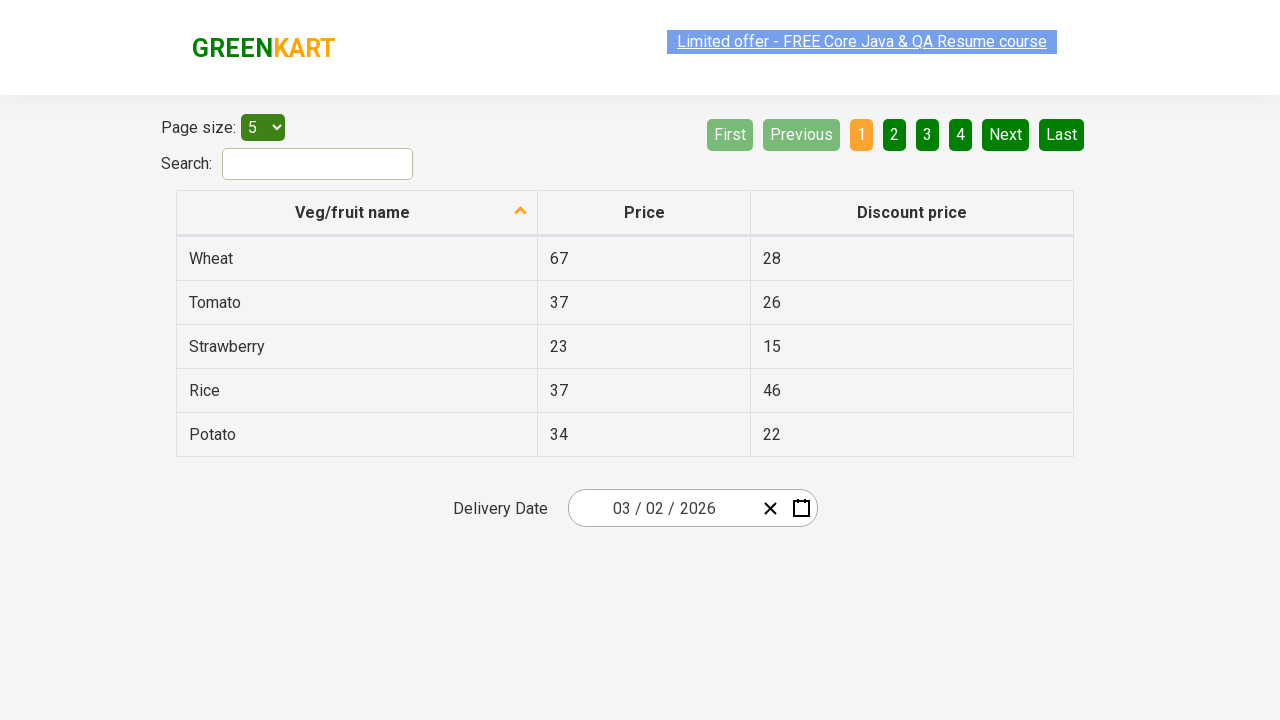

Clicked 'Veg/fruit name' column header to sort ascending at (357, 213) on th[aria-label='Veg/fruit name: activate to sort column ascending']
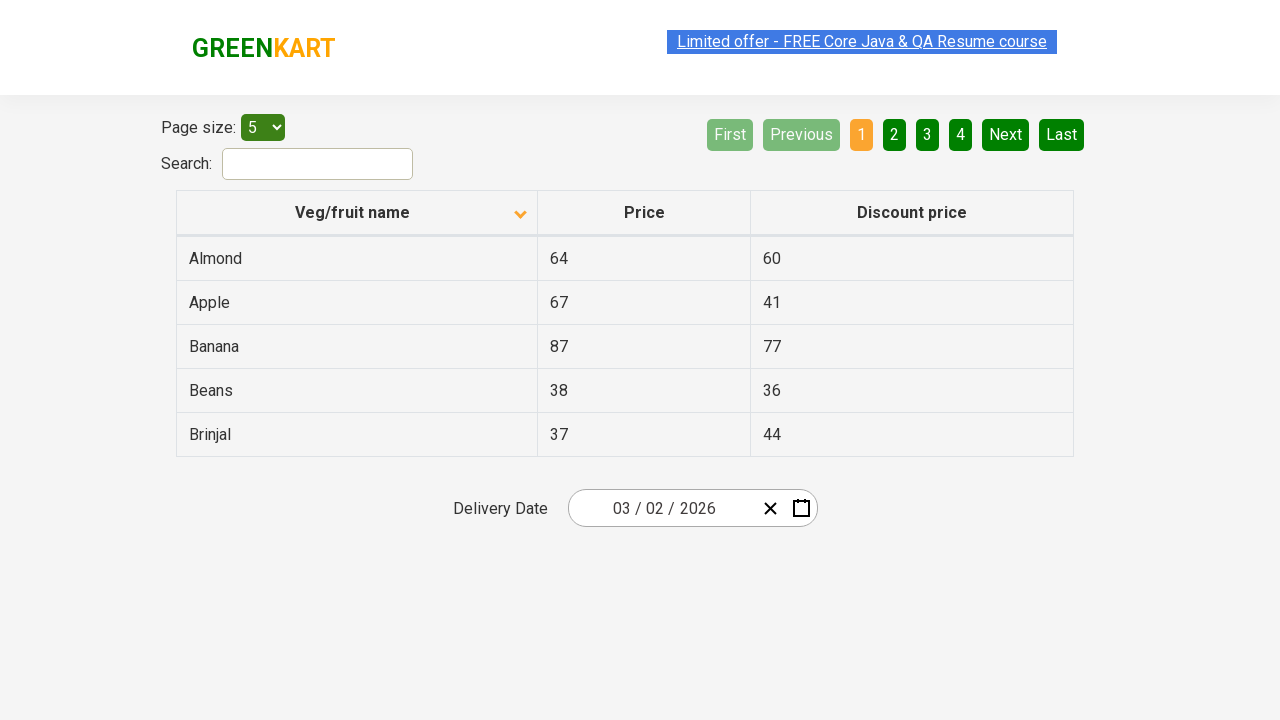

Table rows loaded and are visible
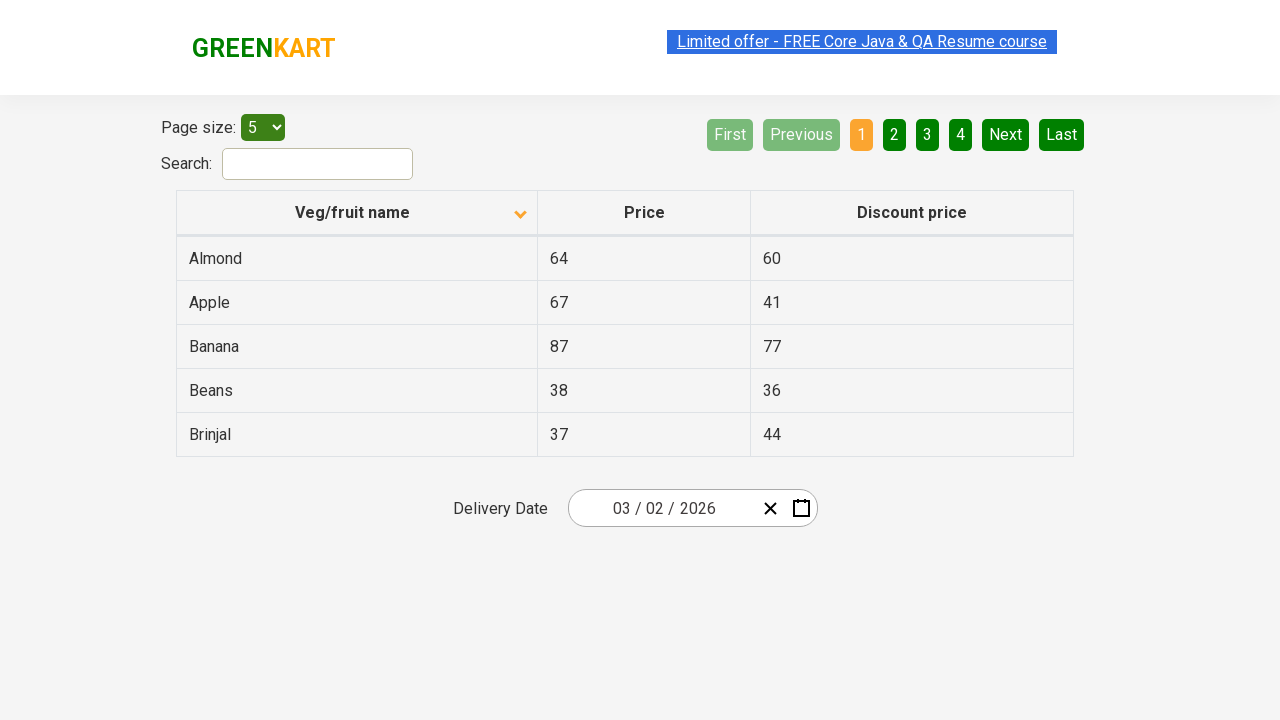

Retrieved all table rows from the table body
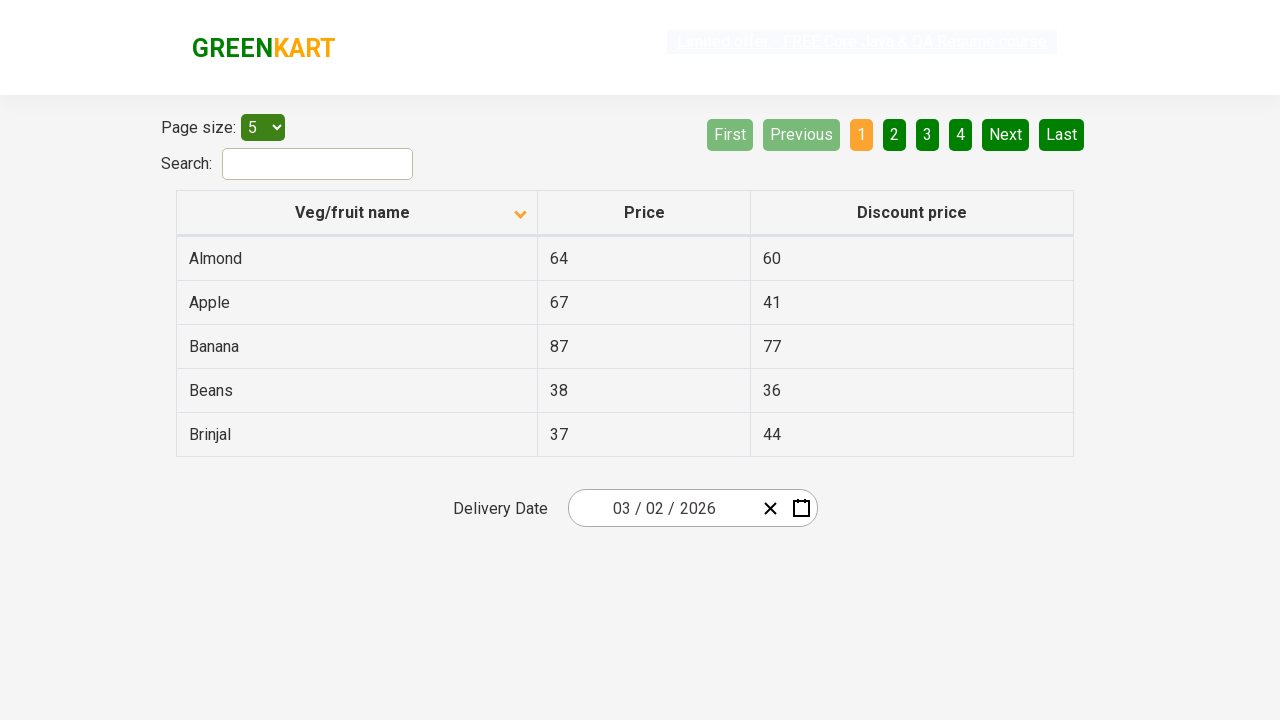

Extracted text content from all table rows
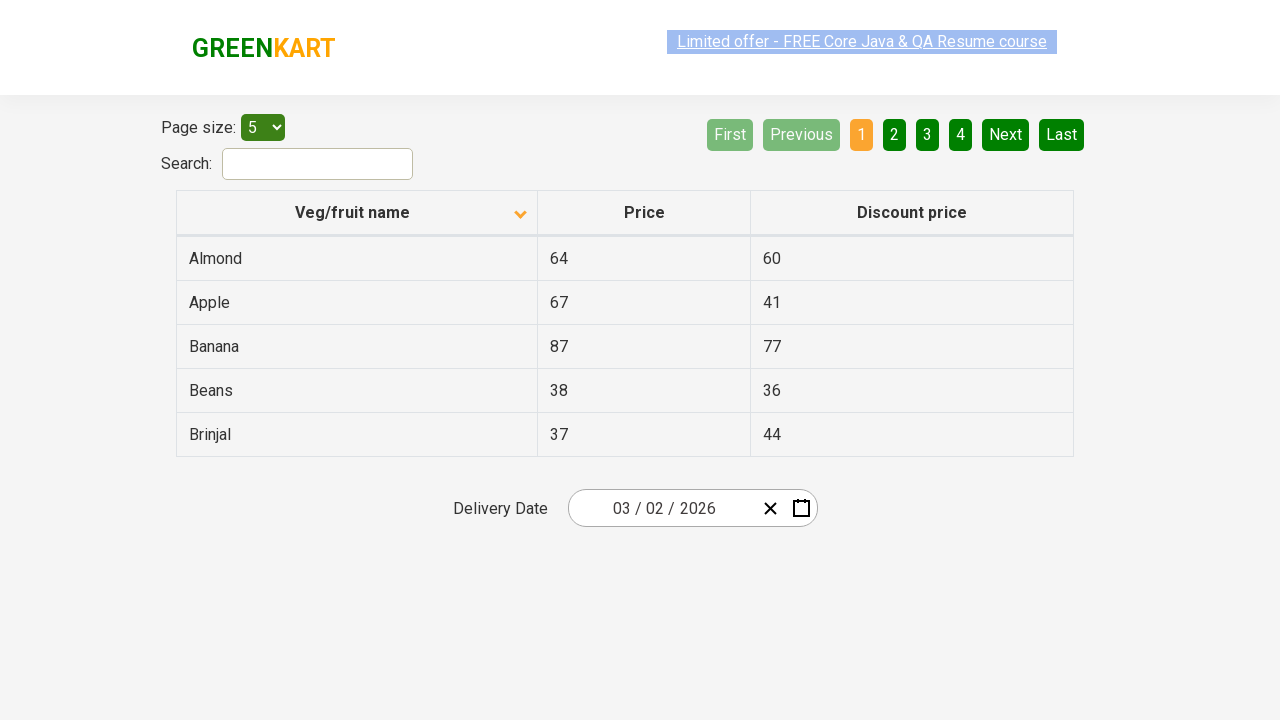

Created alphabetically sorted version of the row list
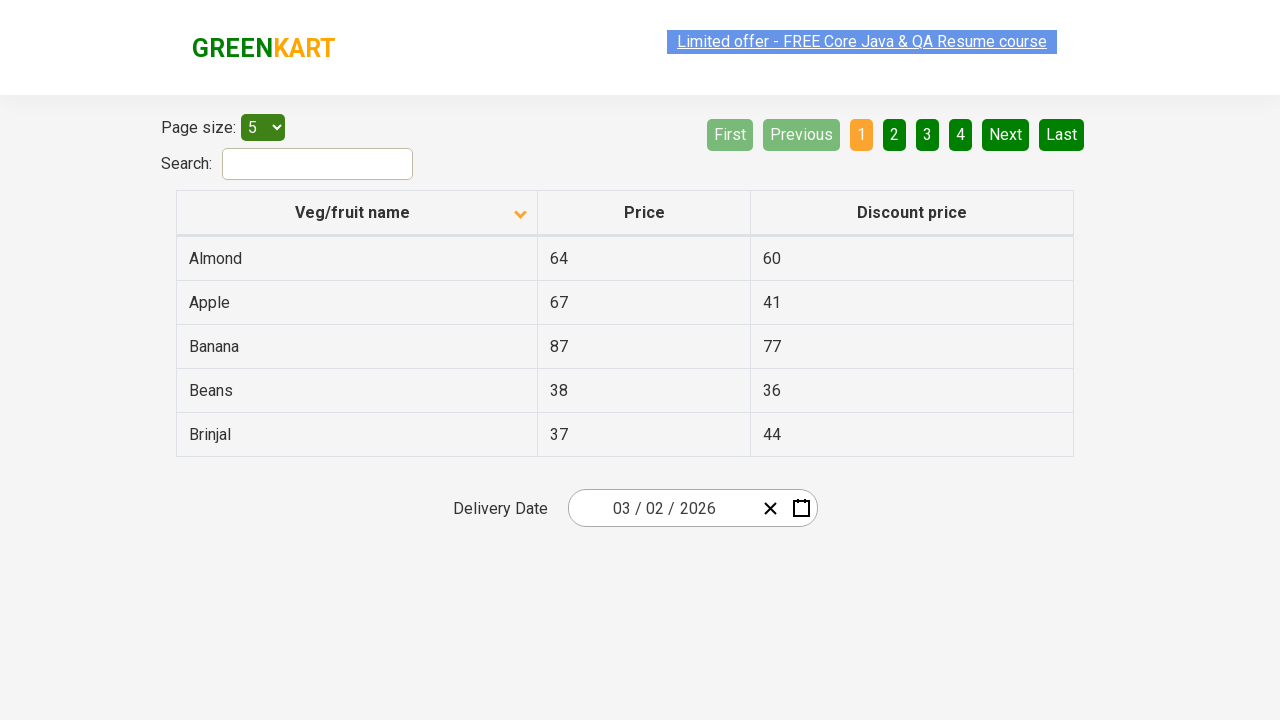

Verified that table rows are sorted alphabetically
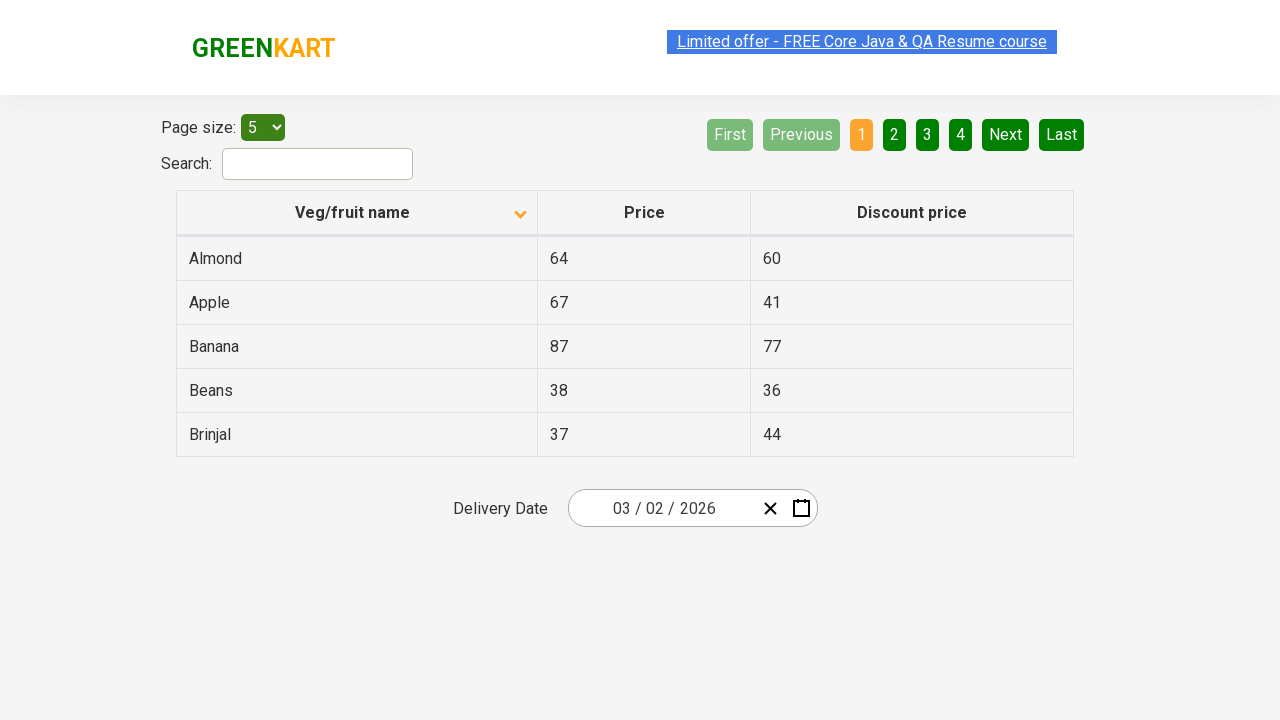

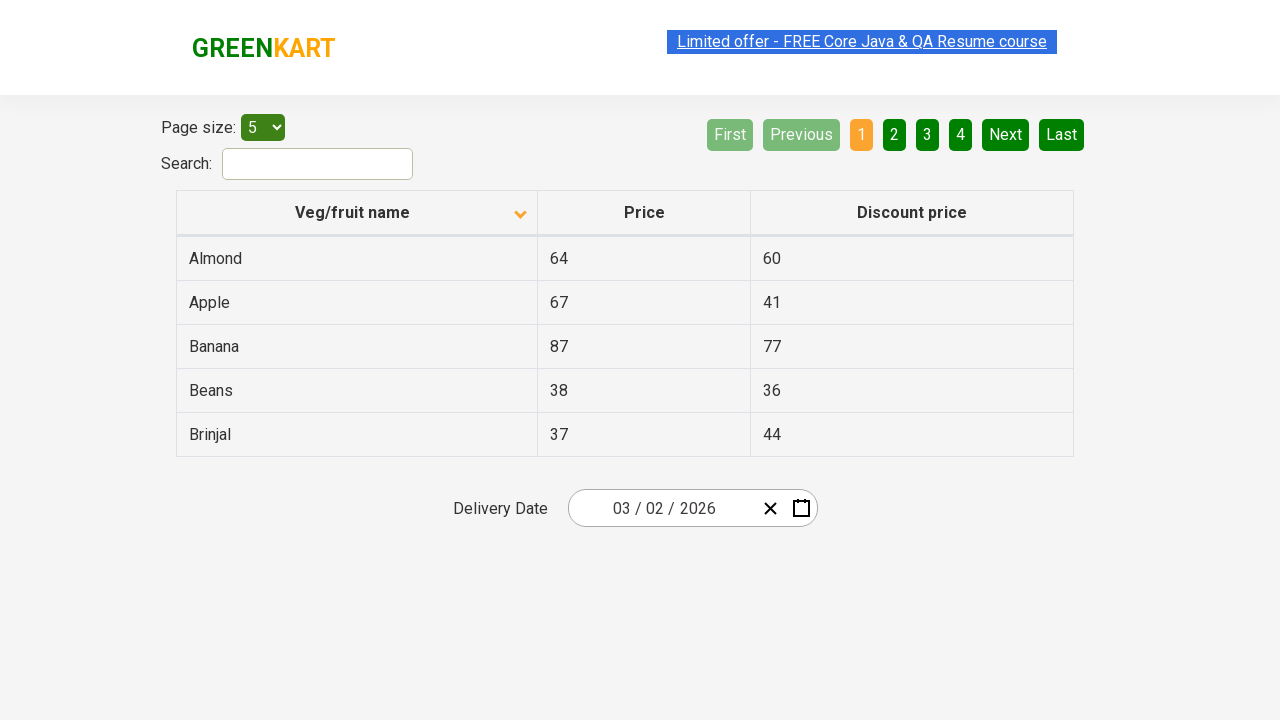